Tests opening a new browser window, navigating to a different page in that window, and verifying that two windows are open.

Starting URL: https://the-internet.herokuapp.com

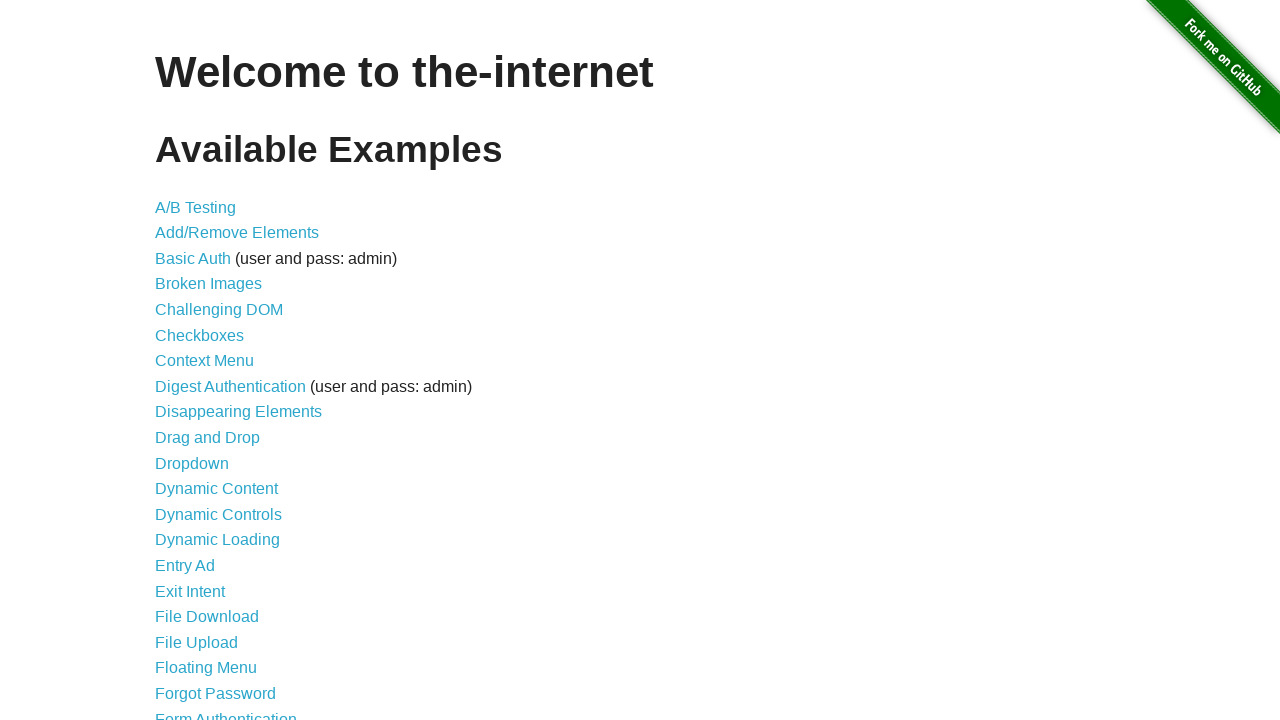

Opened a new browser window
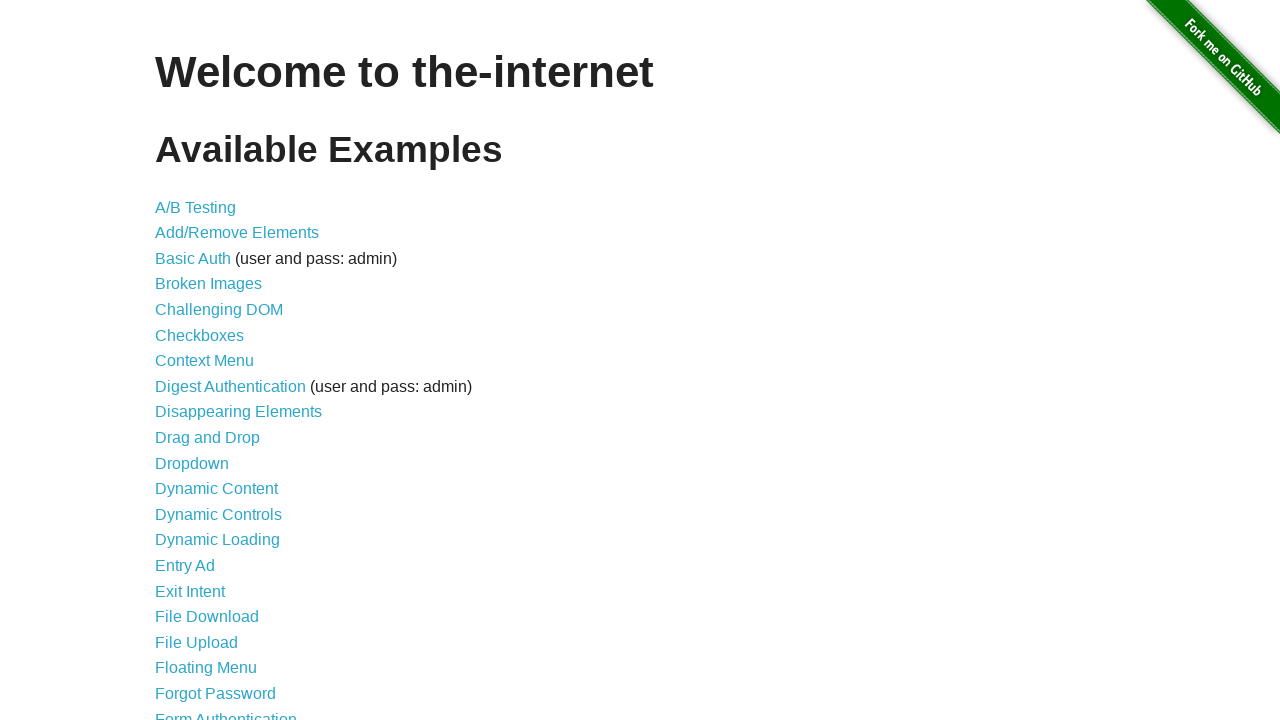

Navigated to typos page in new window
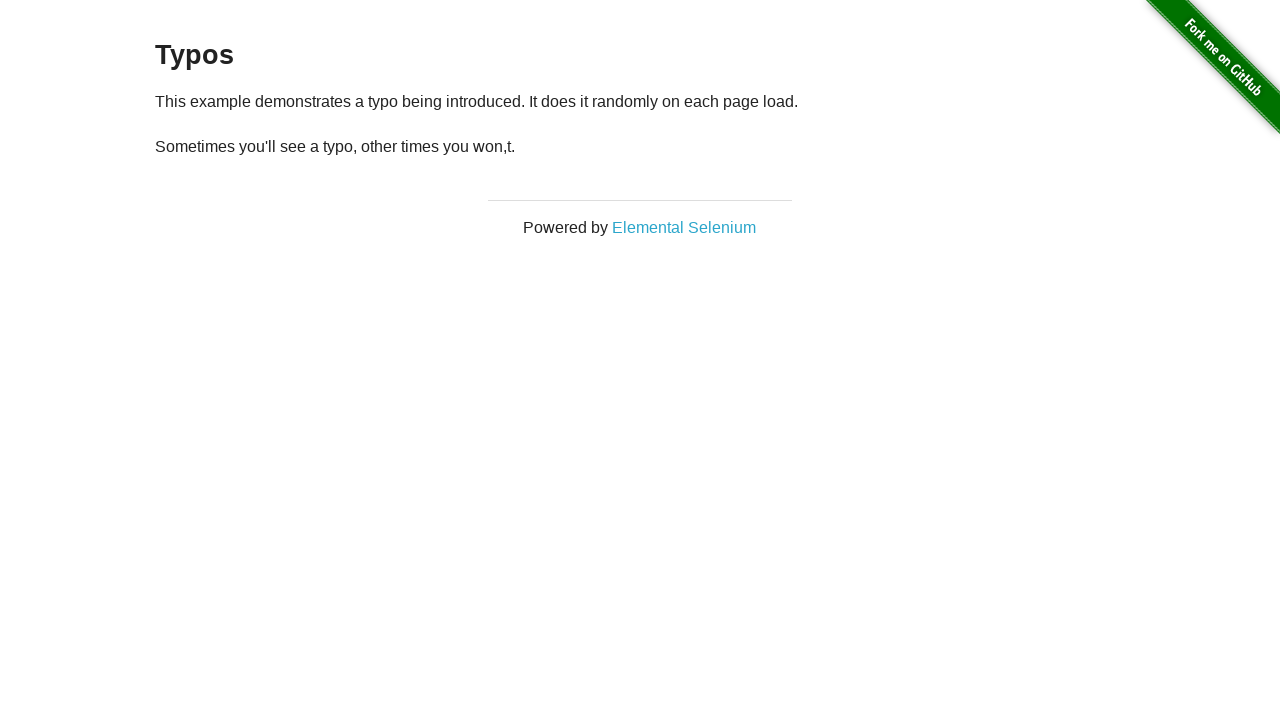

Waited for page to load (domcontentloaded)
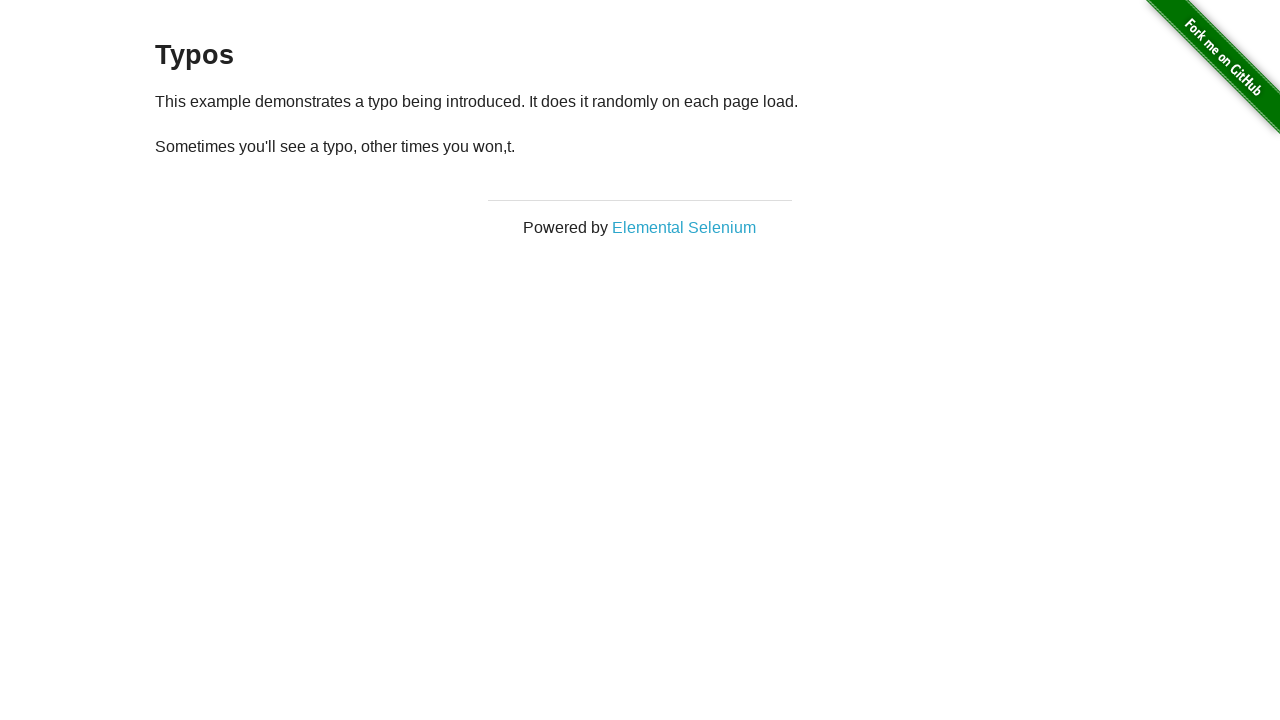

Verified 2 windows are open
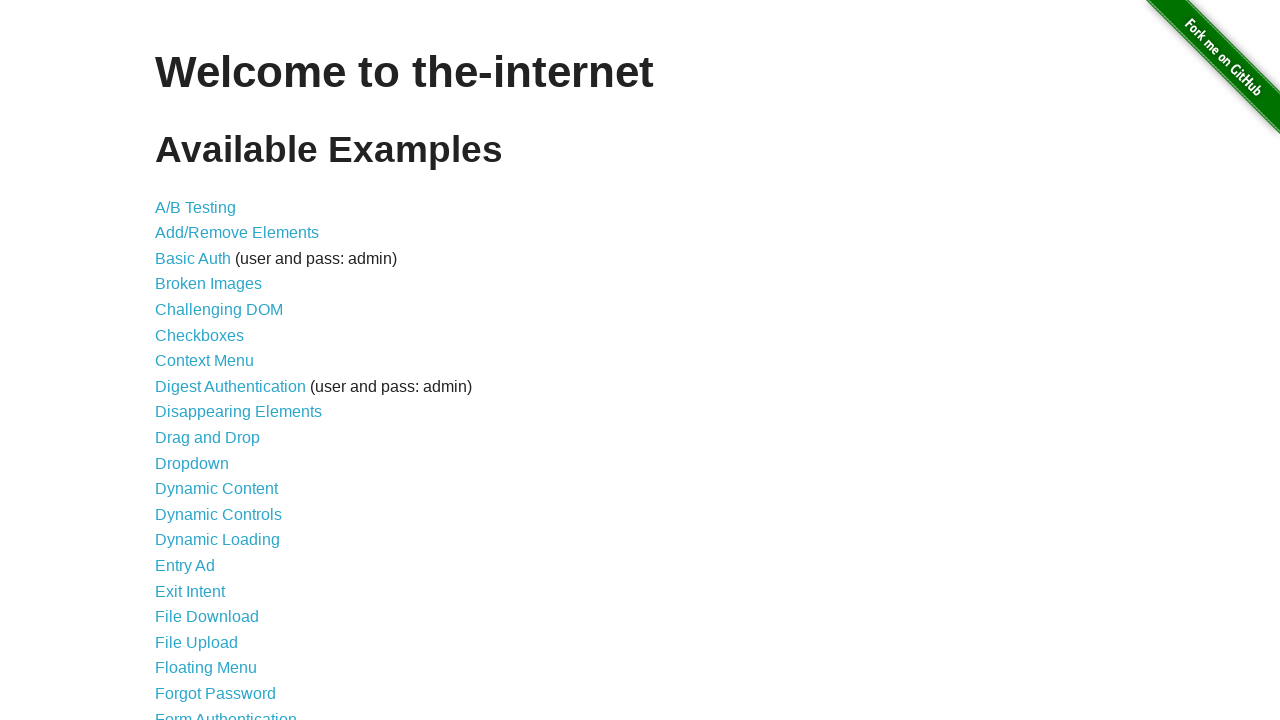

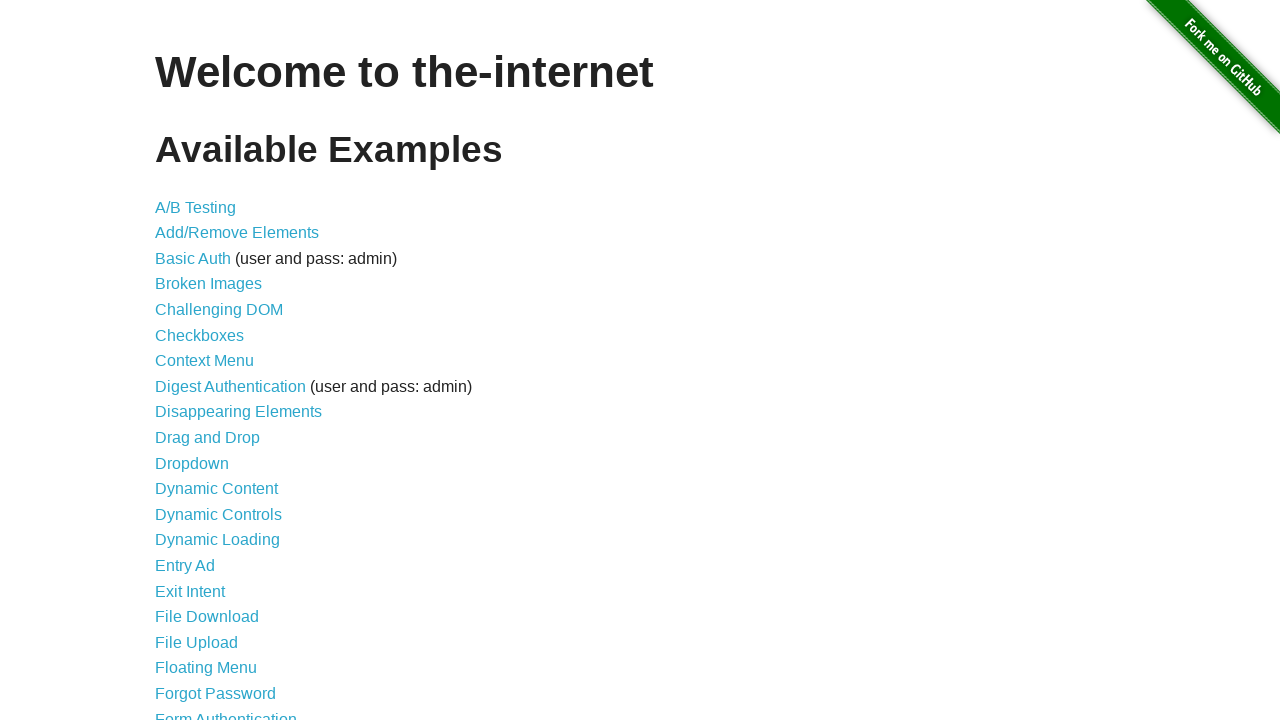